Verifies that the "Log In" button on the NextBaseCRM login page displays the correct text by checking the button's value attribute equals "Log In".

Starting URL: https://login1.nextbasecrm.com/

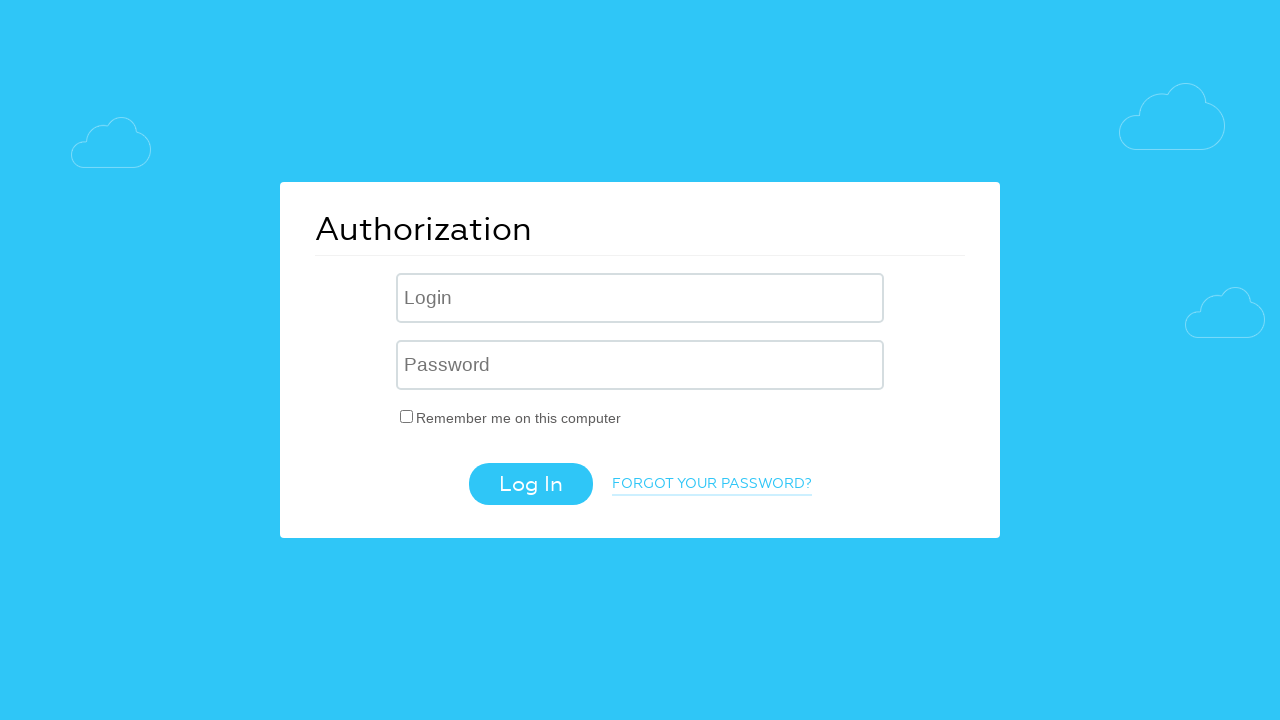

Waited for login button to be visible
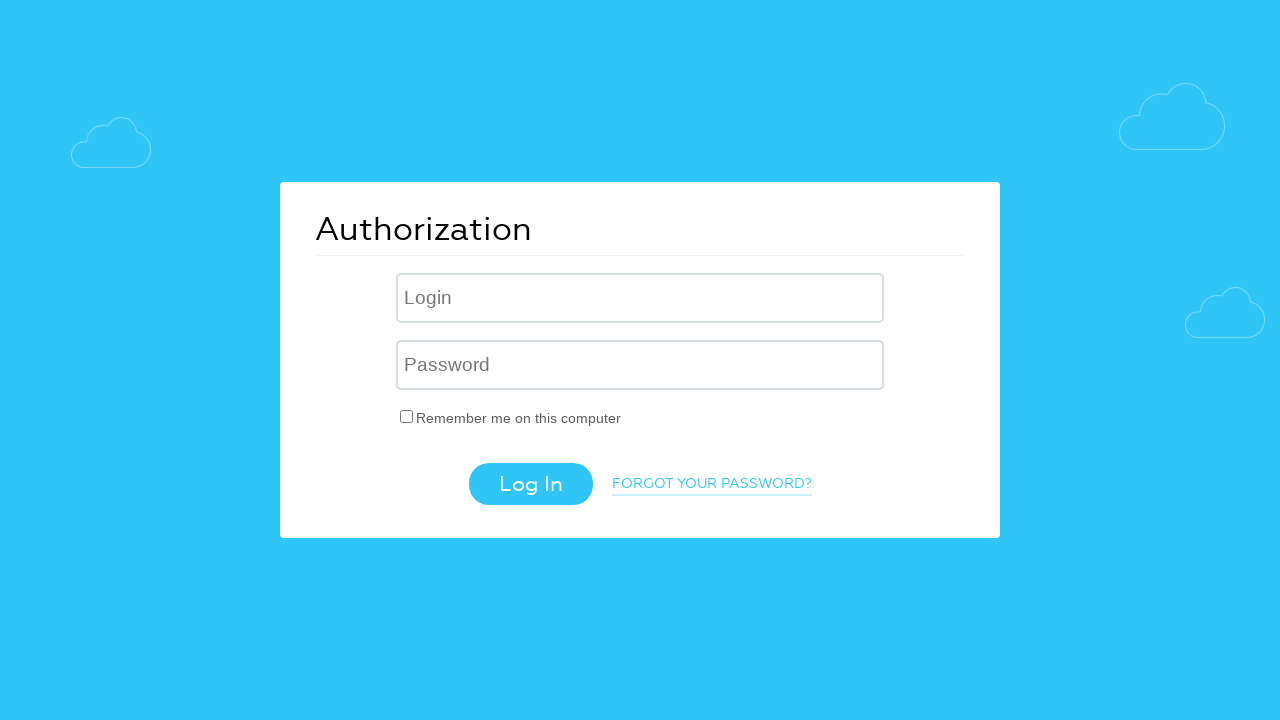

Retrieved value attribute from login button
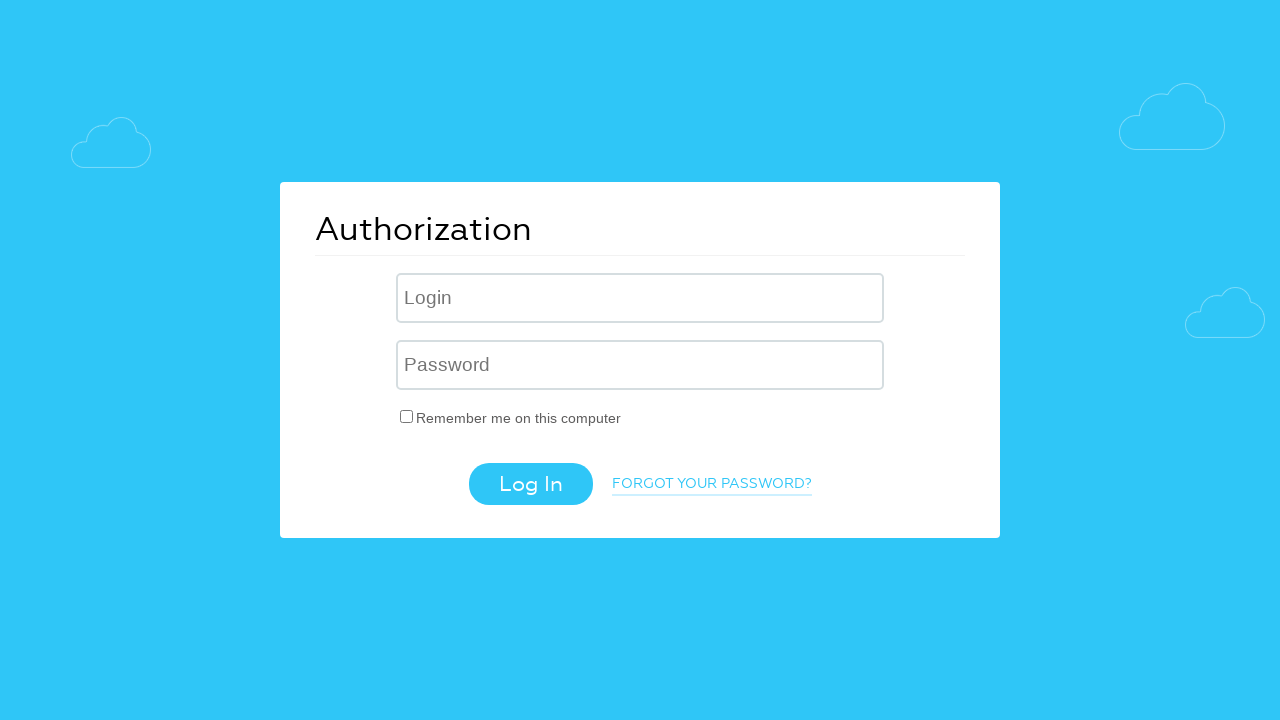

Set expected login button text to 'Log In'
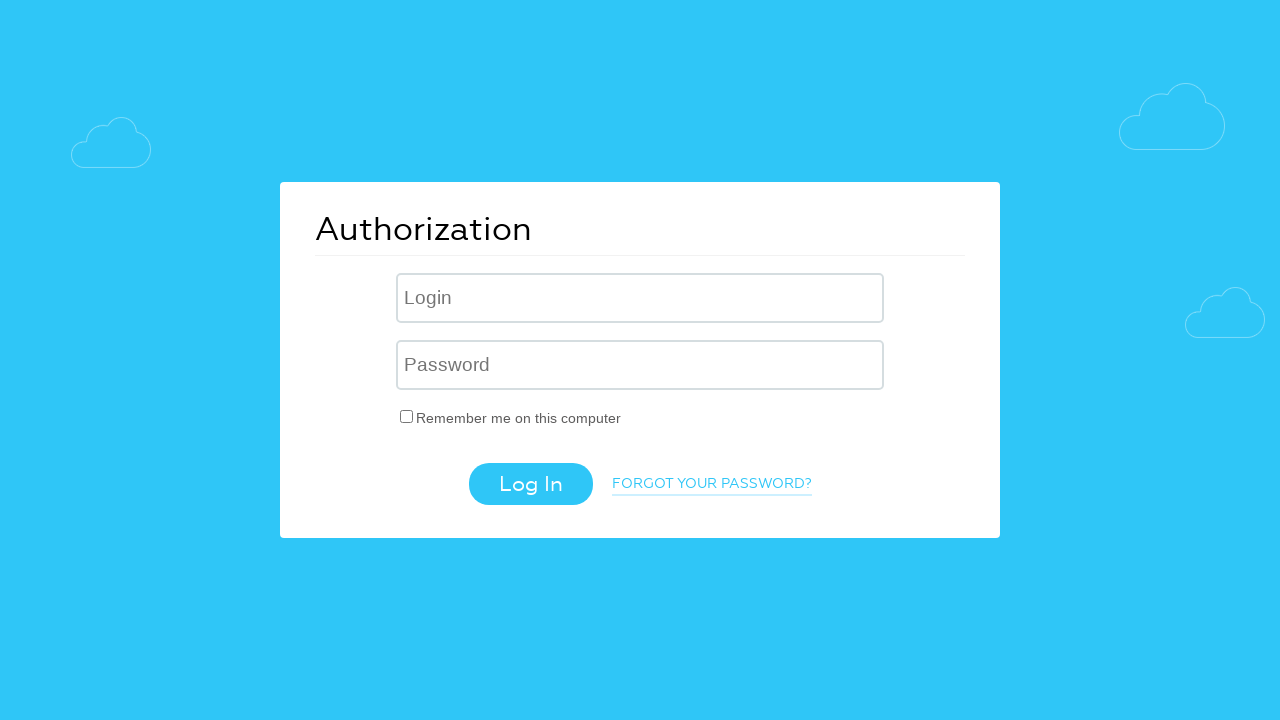

Verified that login button text matches 'Log In'
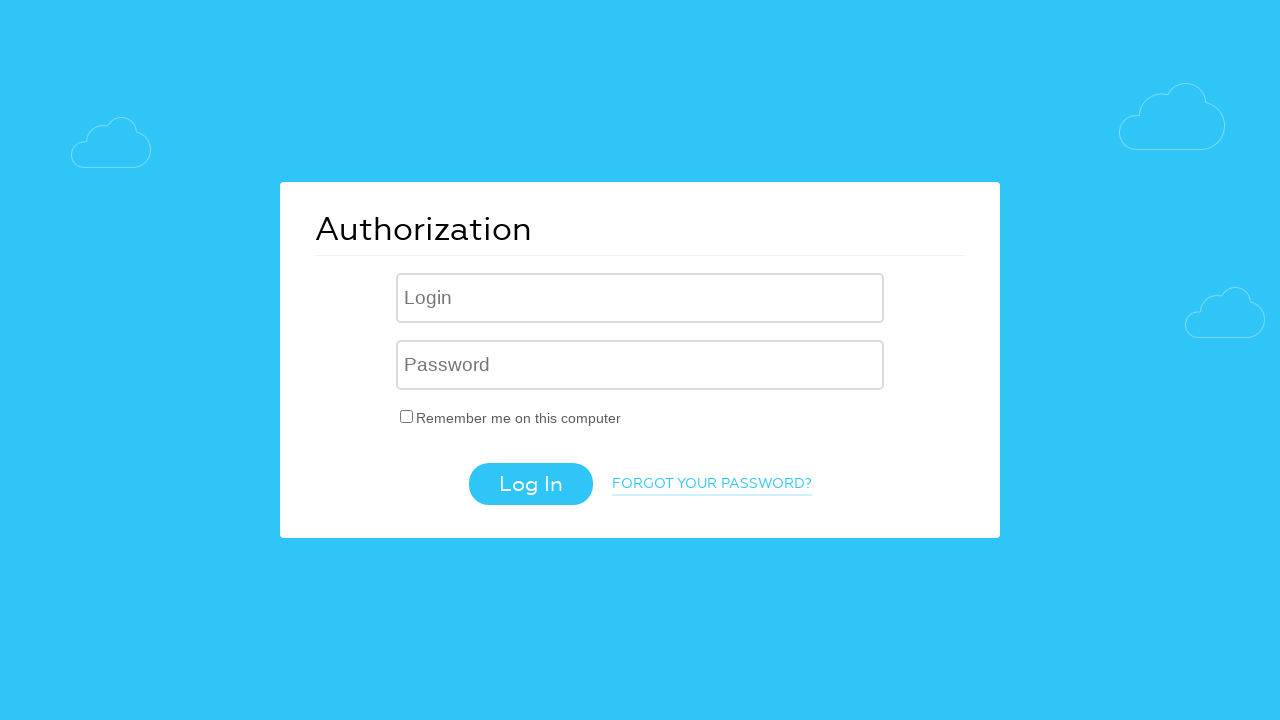

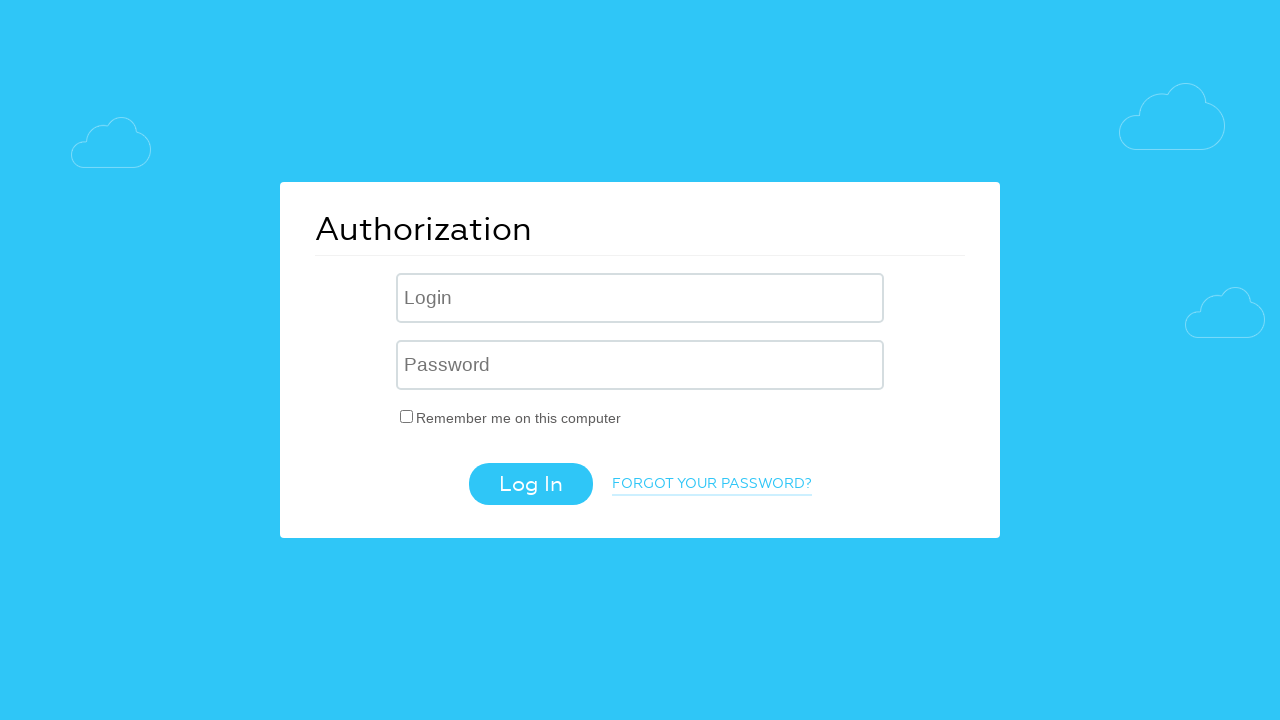